Tests window switching functionality by opening a new tab and switching between windows

Starting URL: https://formy-project.herokuapp.com/switch-window

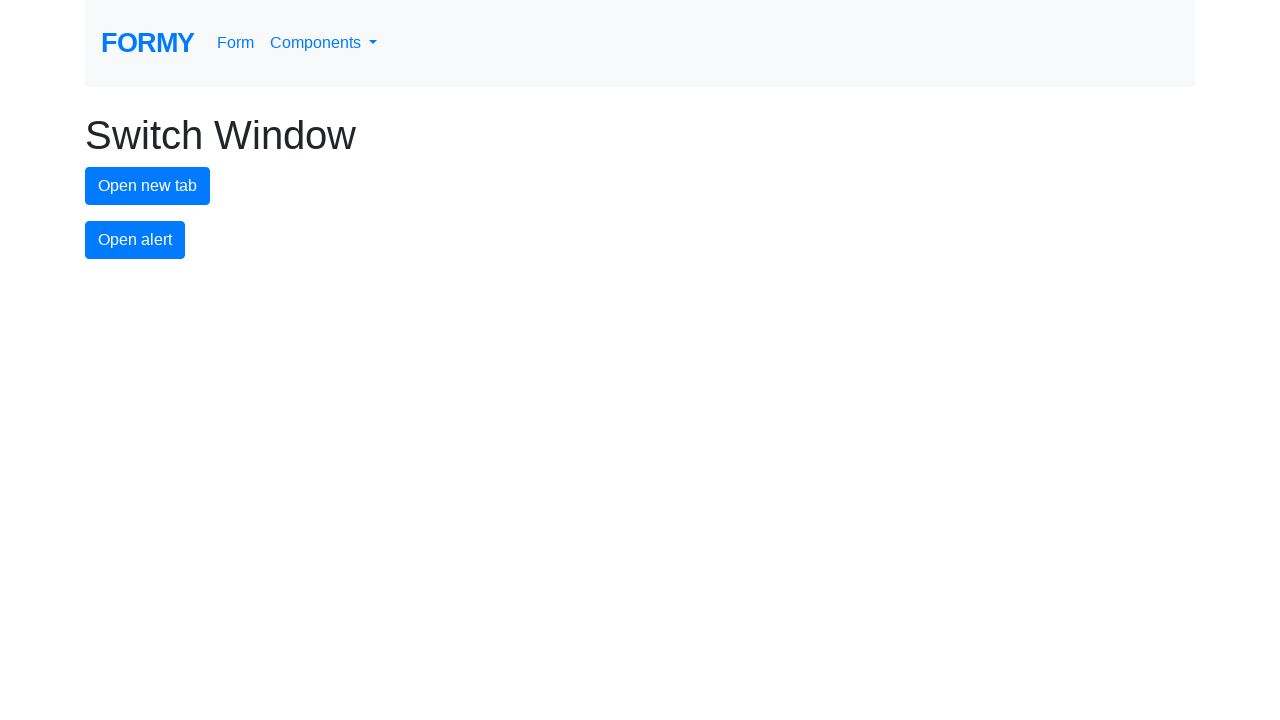

Clicked button to open new tab at (148, 186) on #new-tab-button
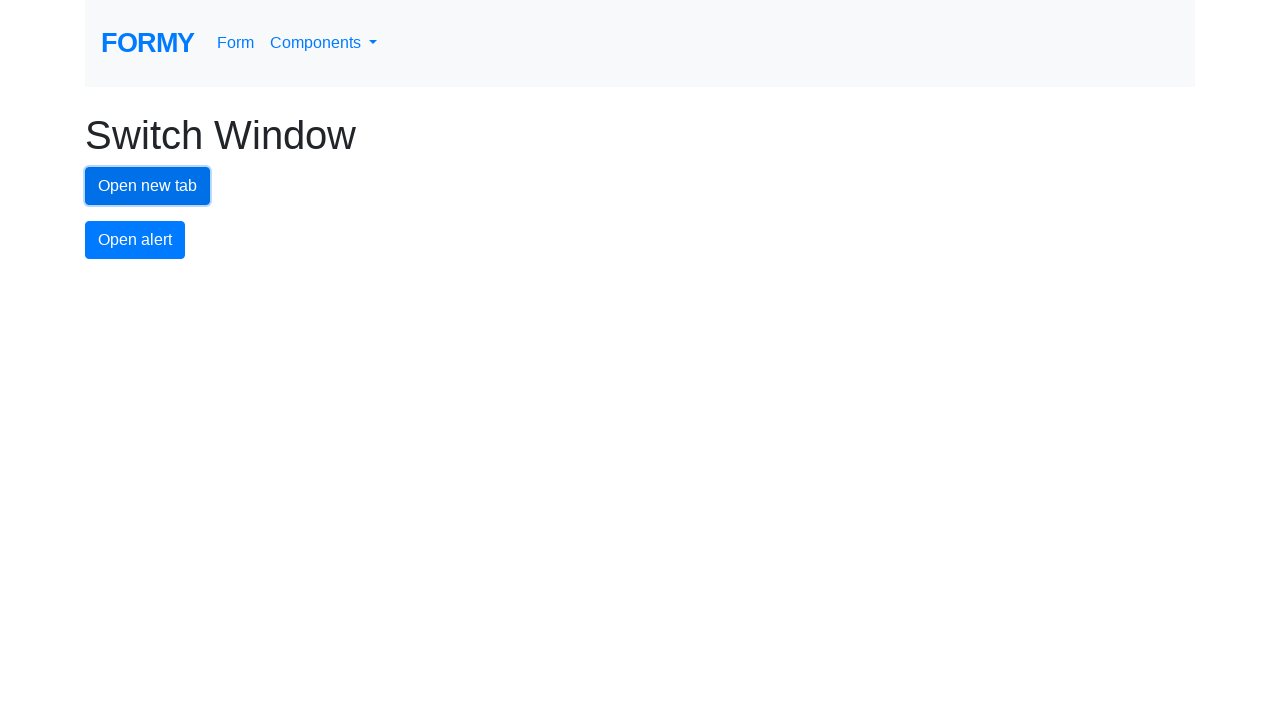

Waited for new tab to open
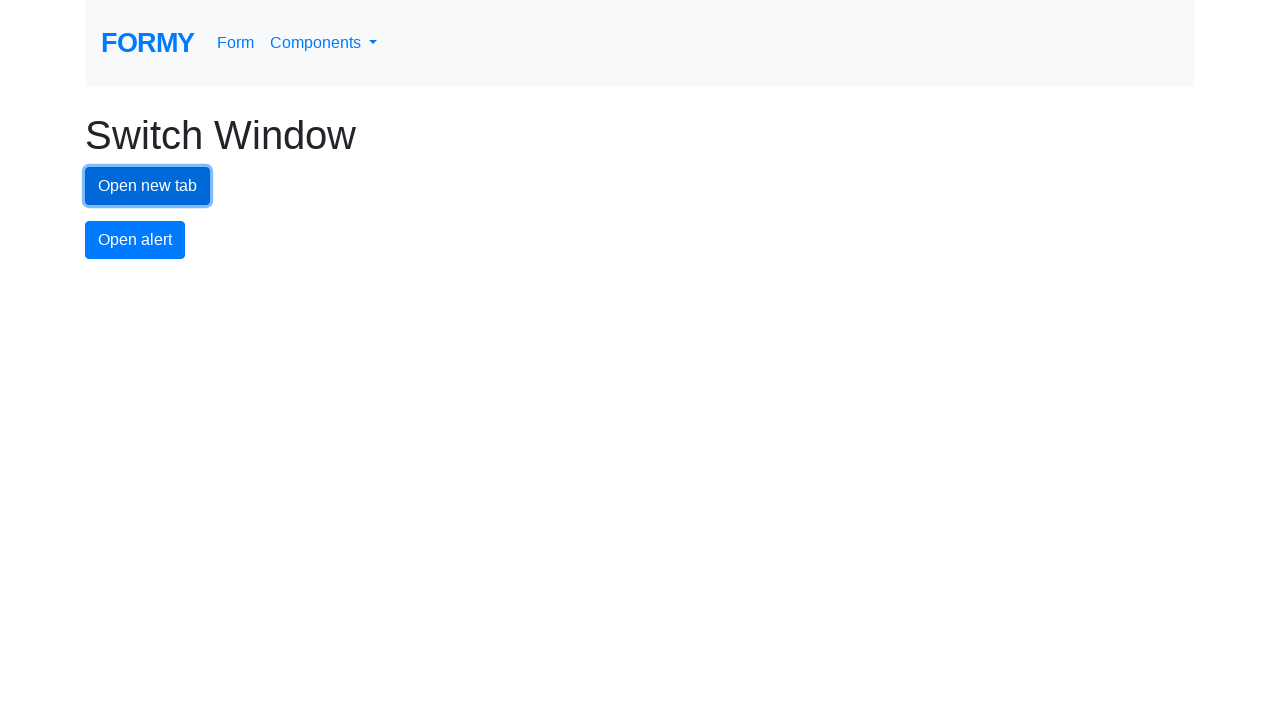

Retrieved all pages from context
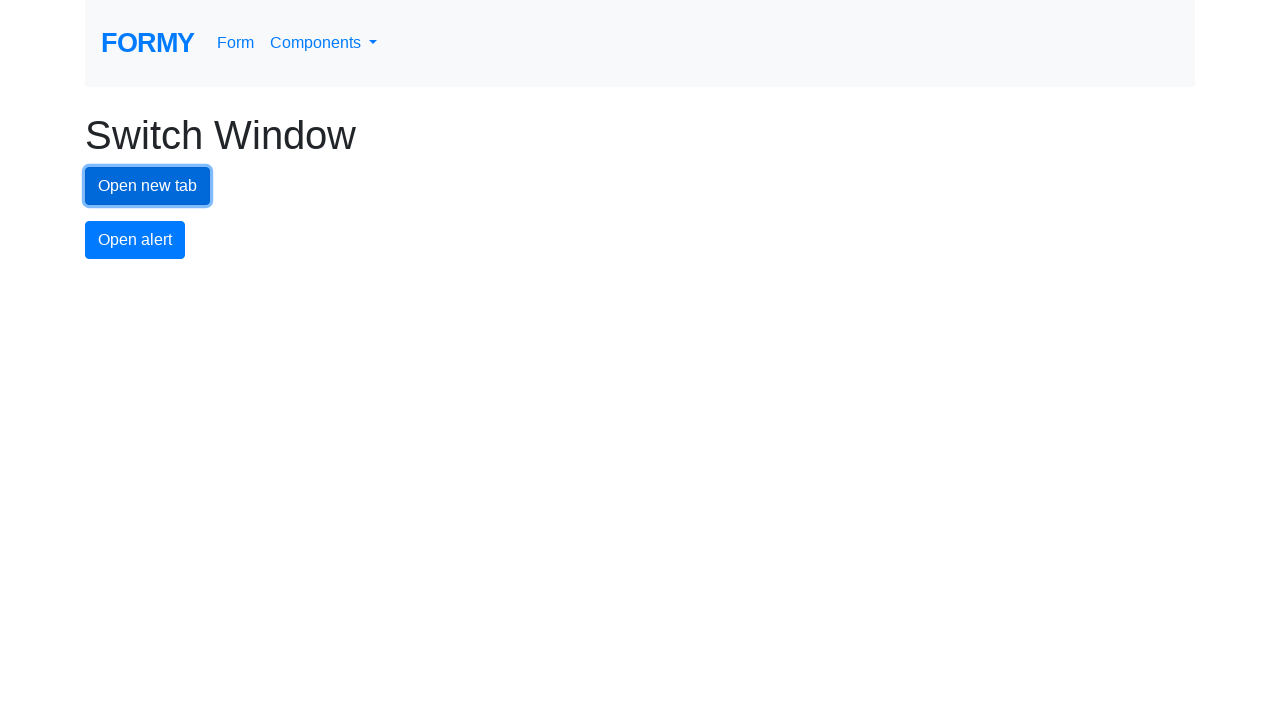

Identified new tab as the last opened page
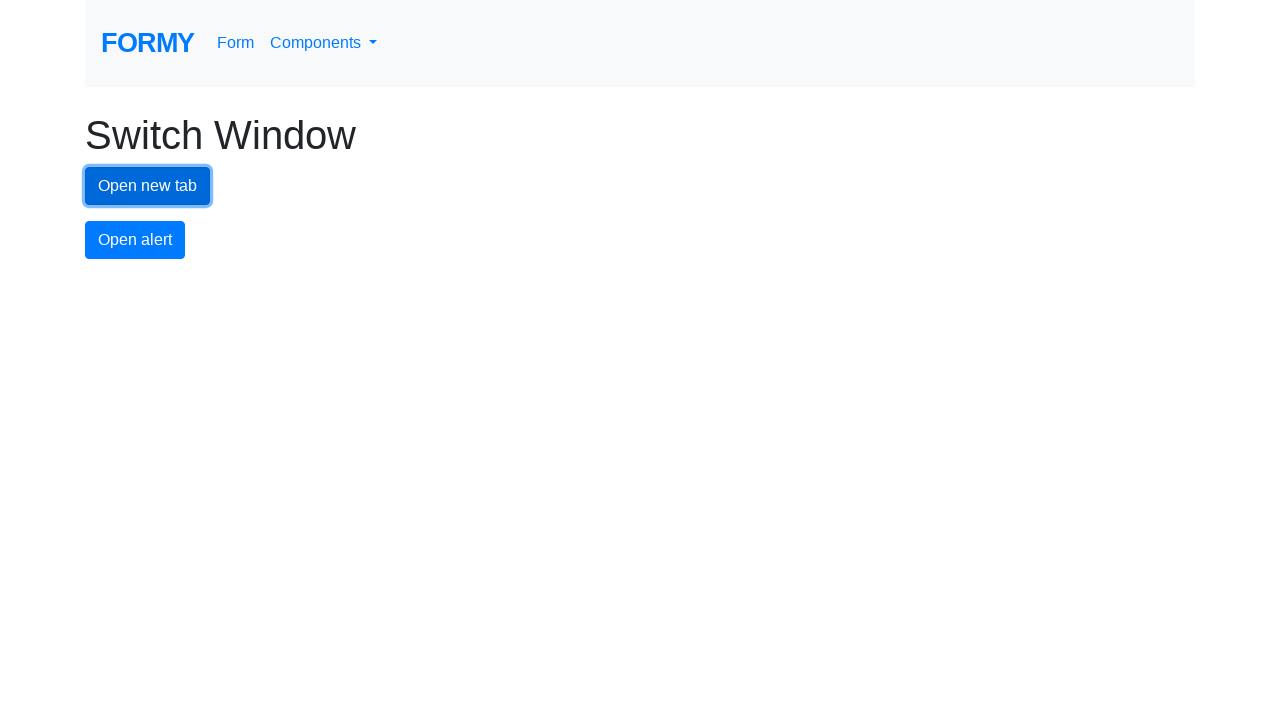

Switched to new tab and brought it to front
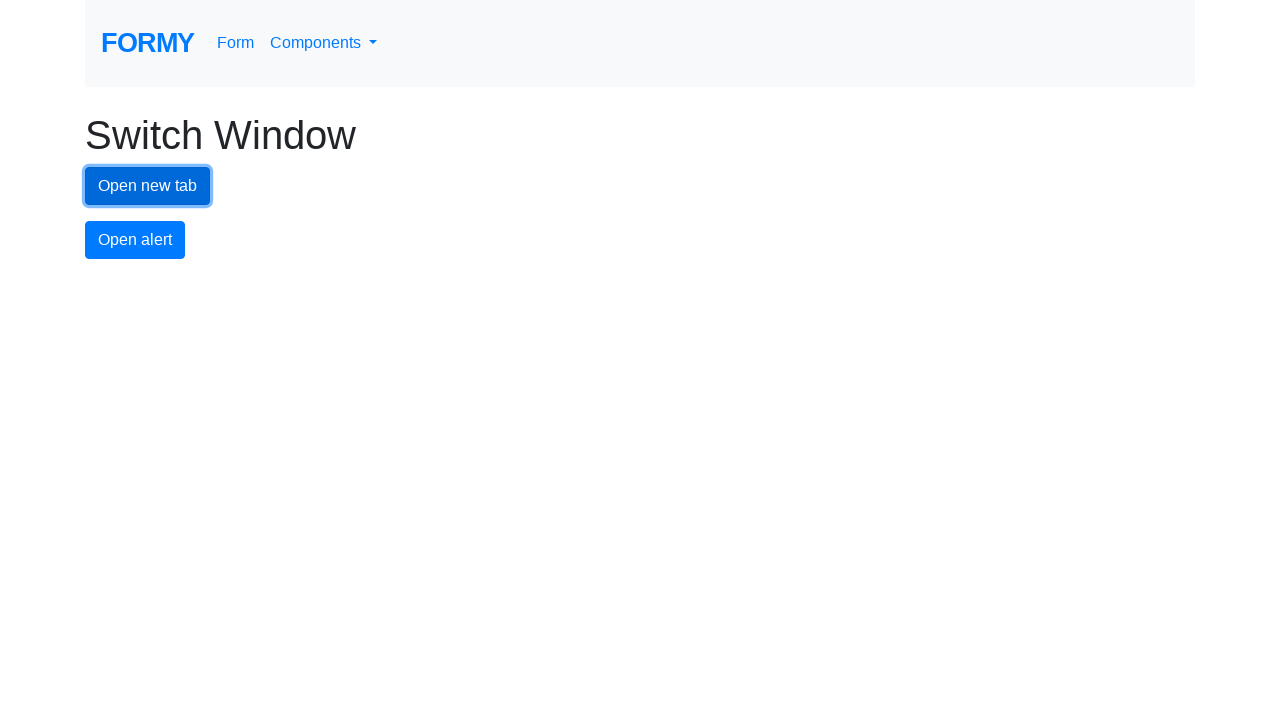

Switched back to original tab
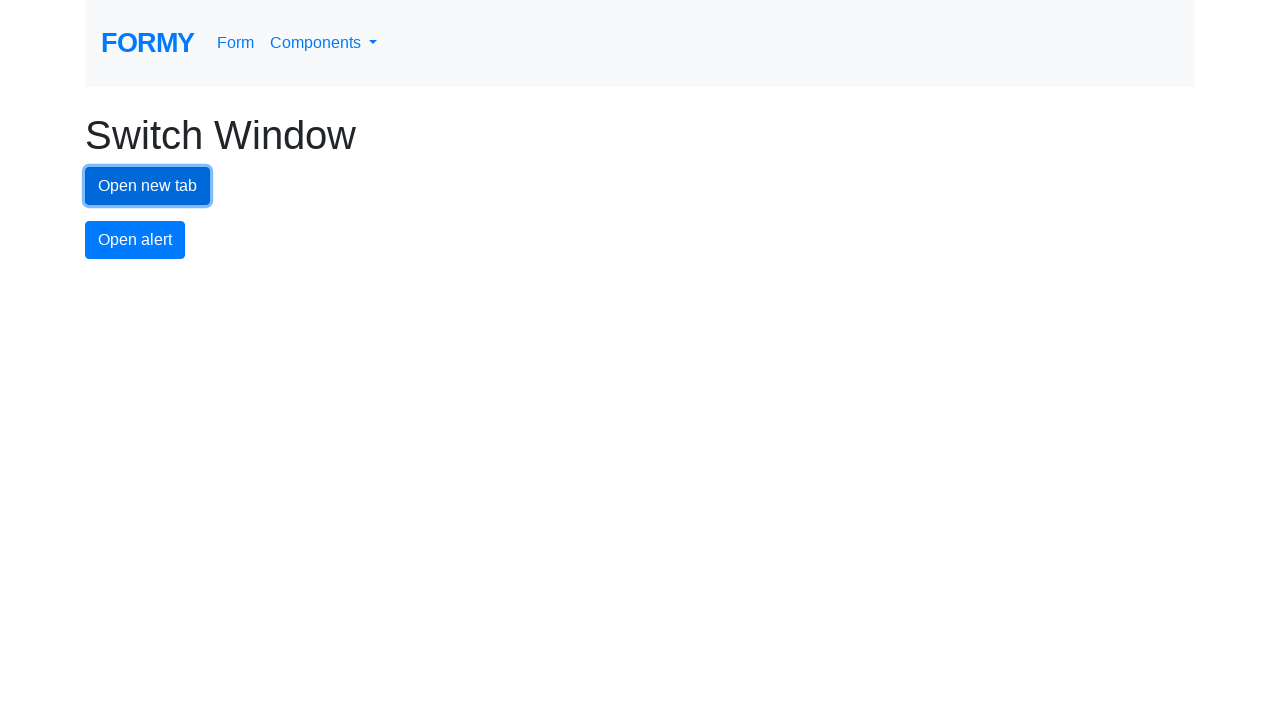

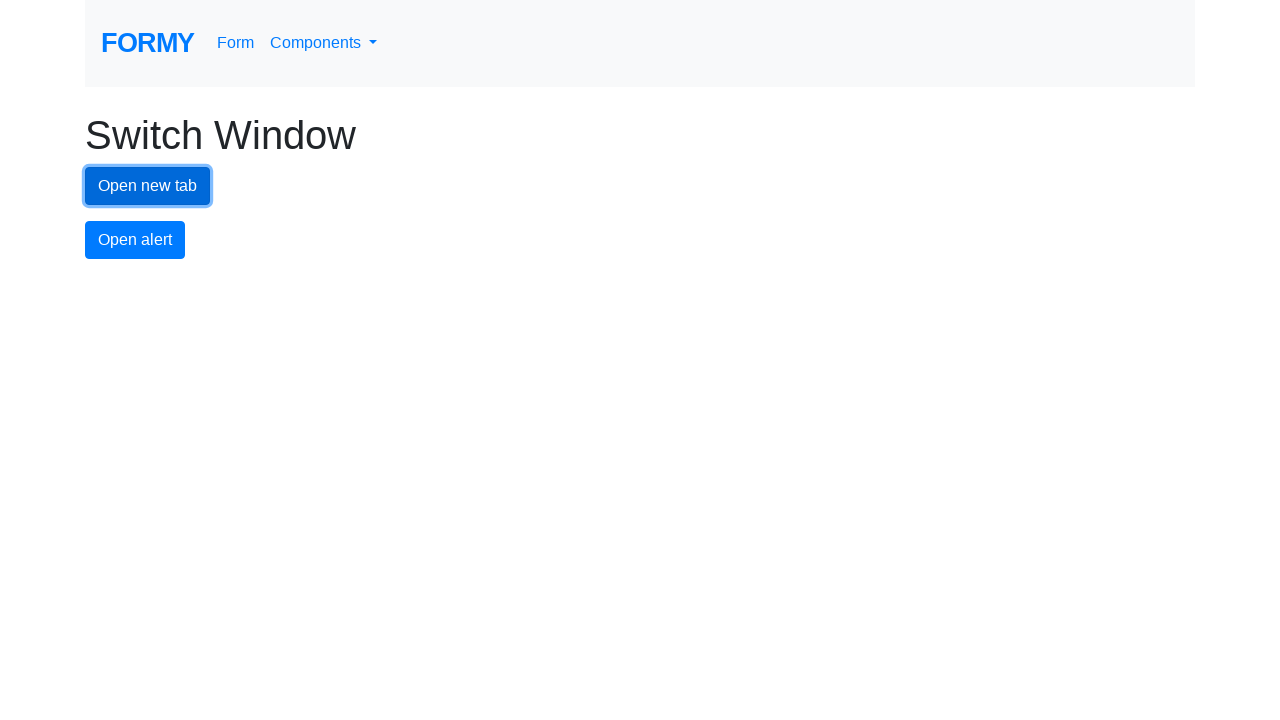